Tests that new todo items are appended to the bottom of the list by creating 3 items and verifying the count

Starting URL: https://demo.playwright.dev/todomvc

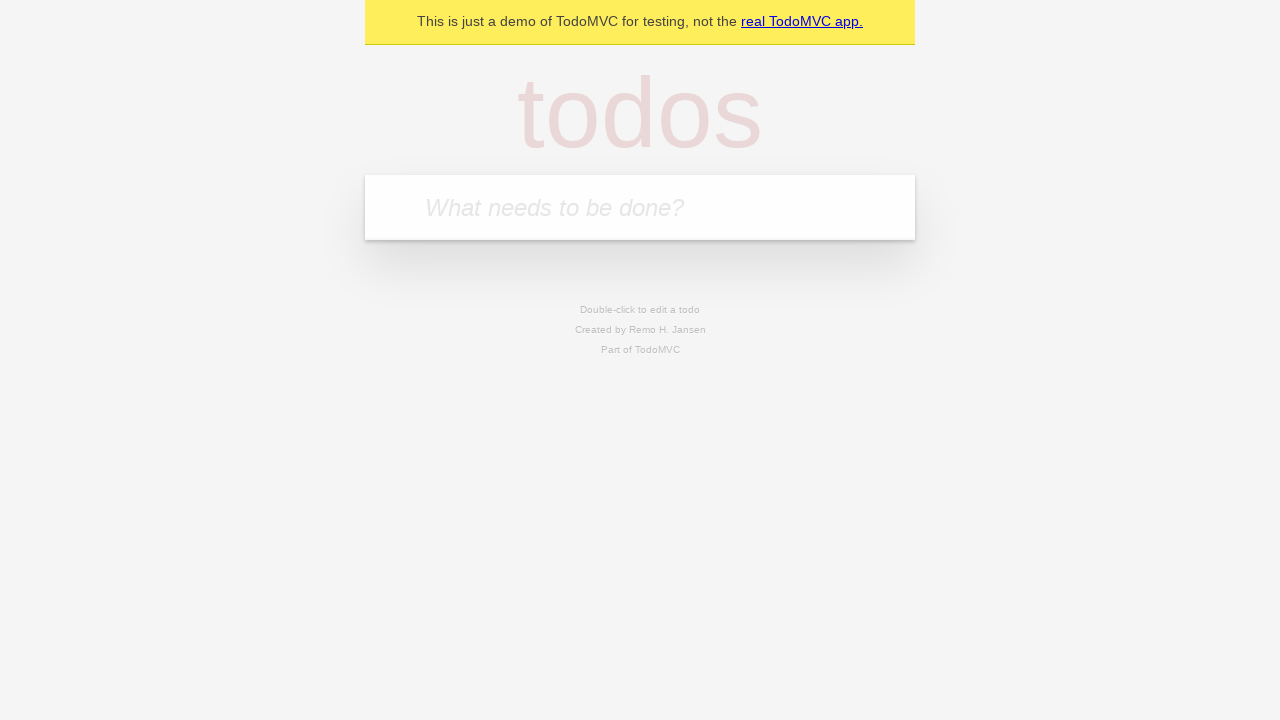

Located the todo input field with placeholder 'What needs to be done?'
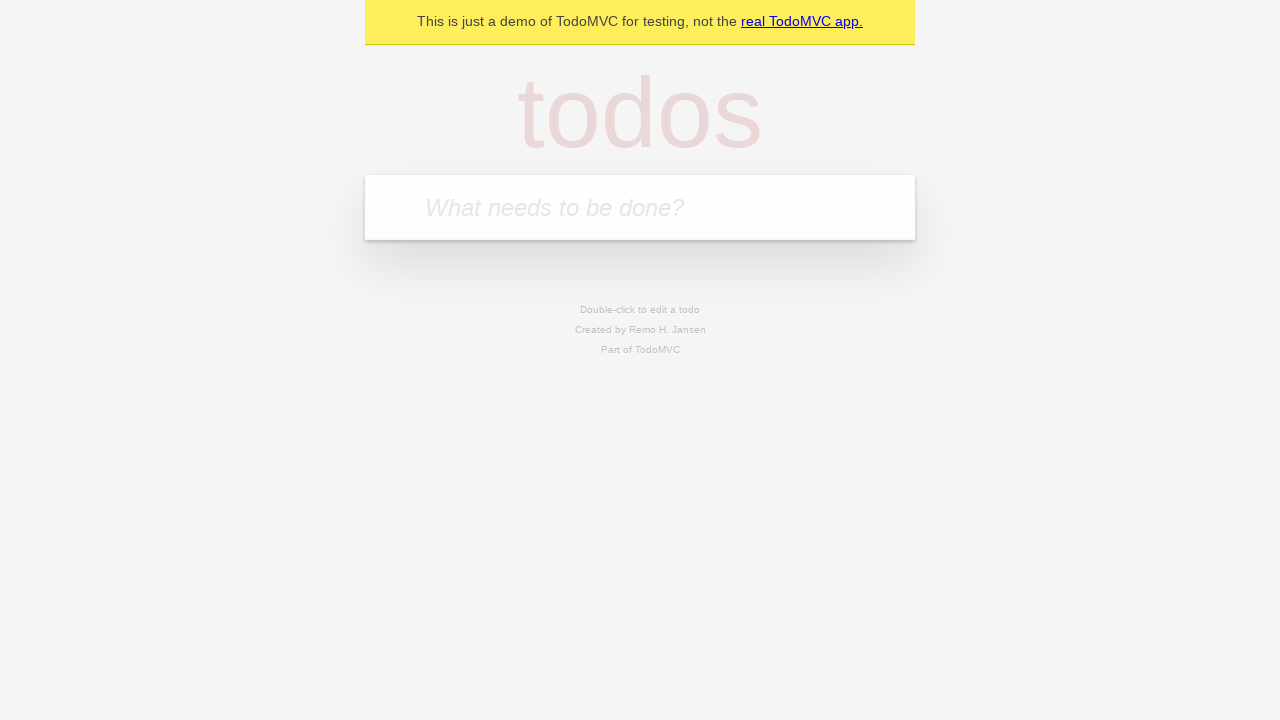

Filled todo input with 'buy some cheese' on internal:attr=[placeholder="What needs to be done?"i]
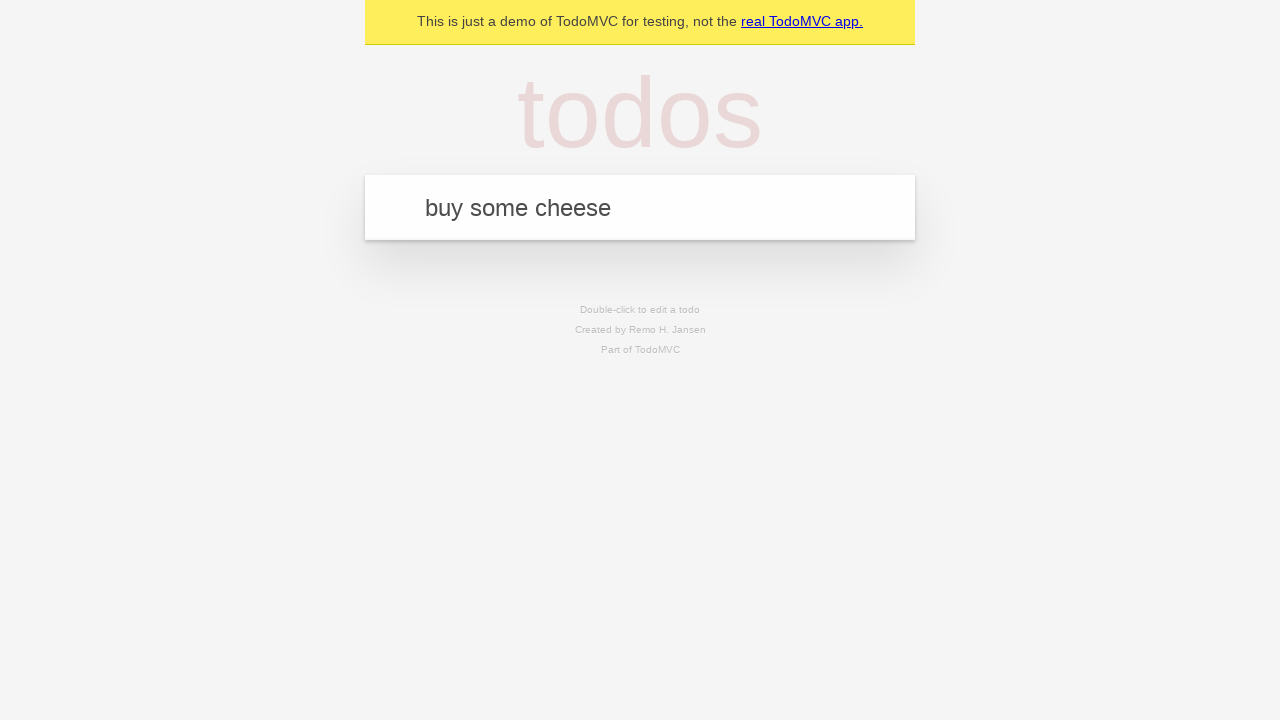

Pressed Enter to add todo item 'buy some cheese' to the list on internal:attr=[placeholder="What needs to be done?"i]
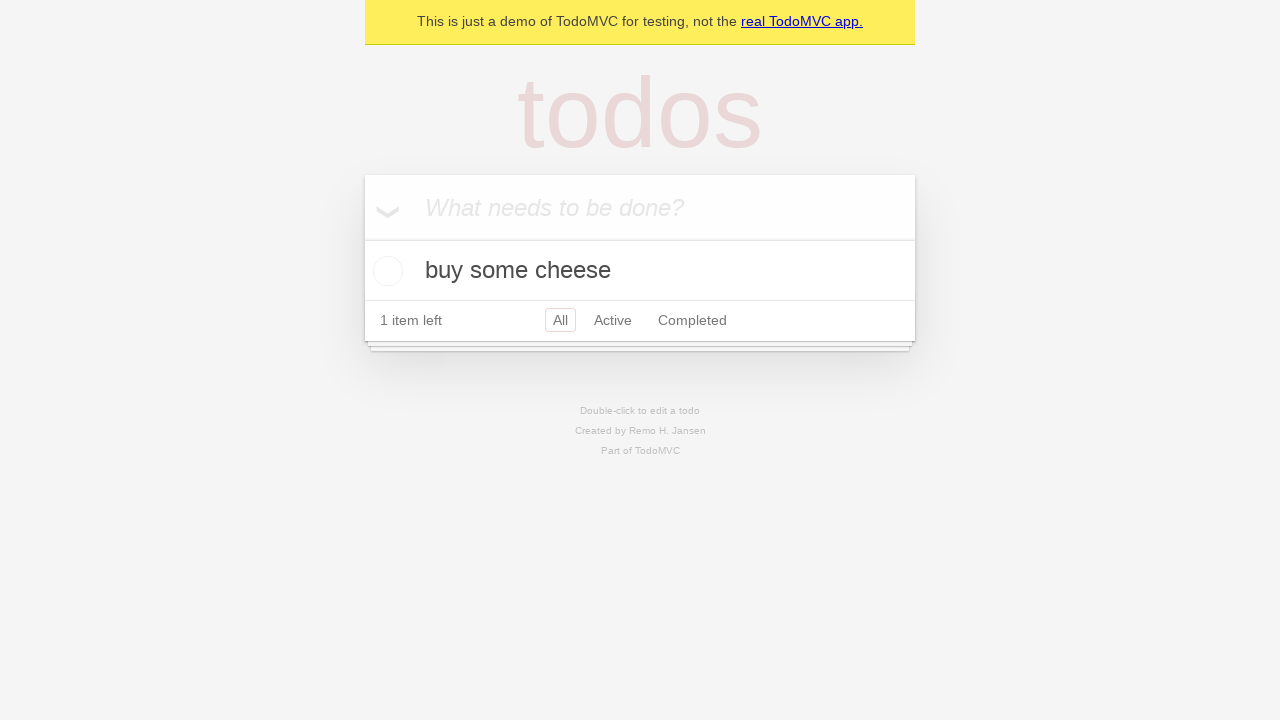

Filled todo input with 'feed the cat' on internal:attr=[placeholder="What needs to be done?"i]
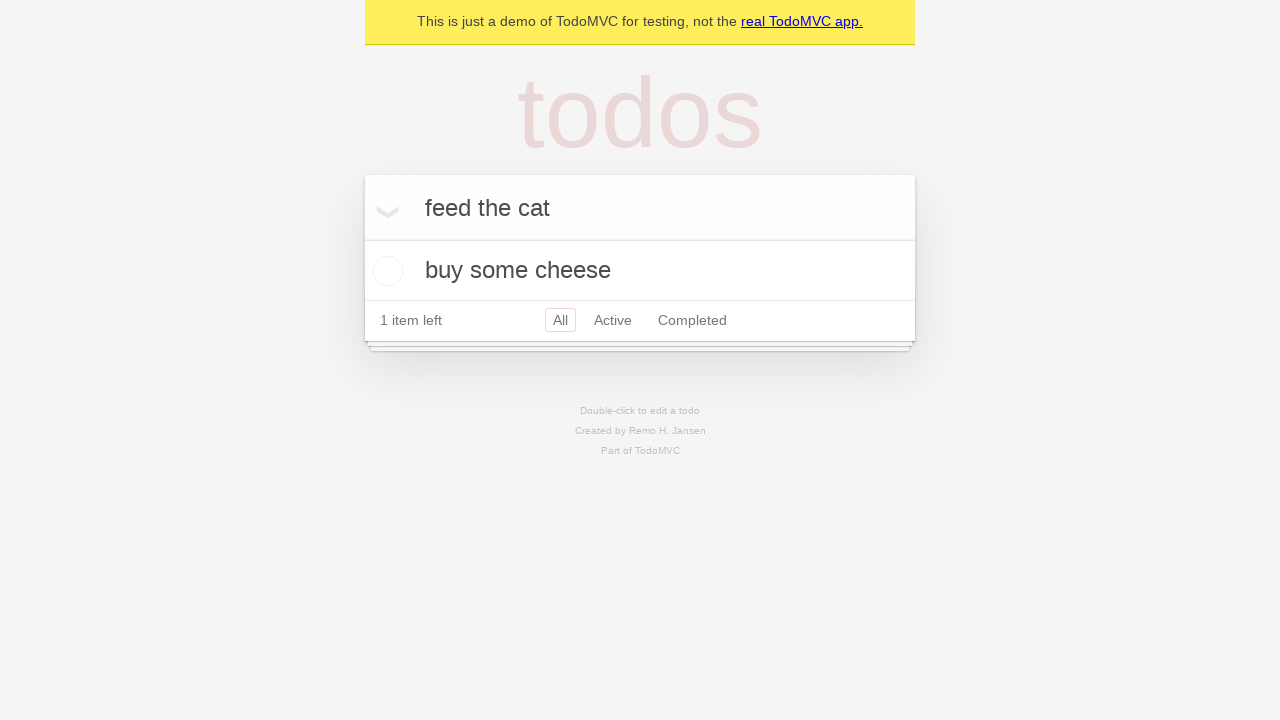

Pressed Enter to add todo item 'feed the cat' to the list on internal:attr=[placeholder="What needs to be done?"i]
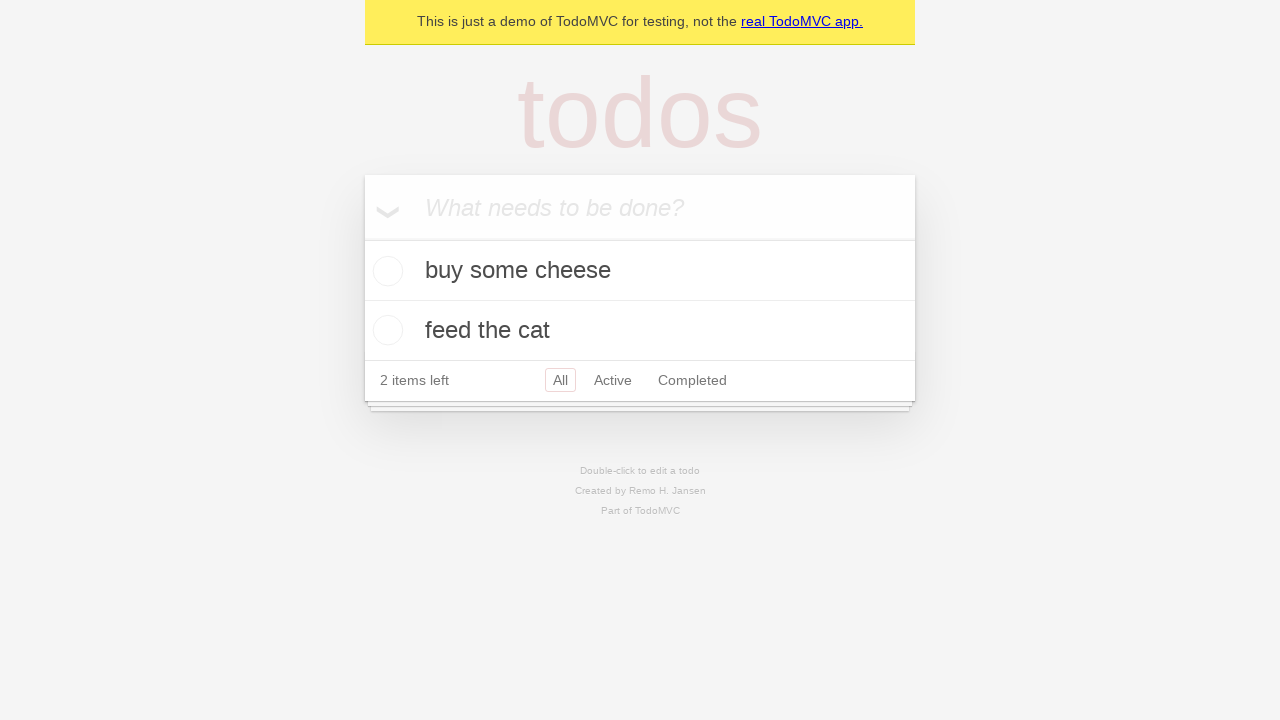

Filled todo input with 'book a doctors appointment' on internal:attr=[placeholder="What needs to be done?"i]
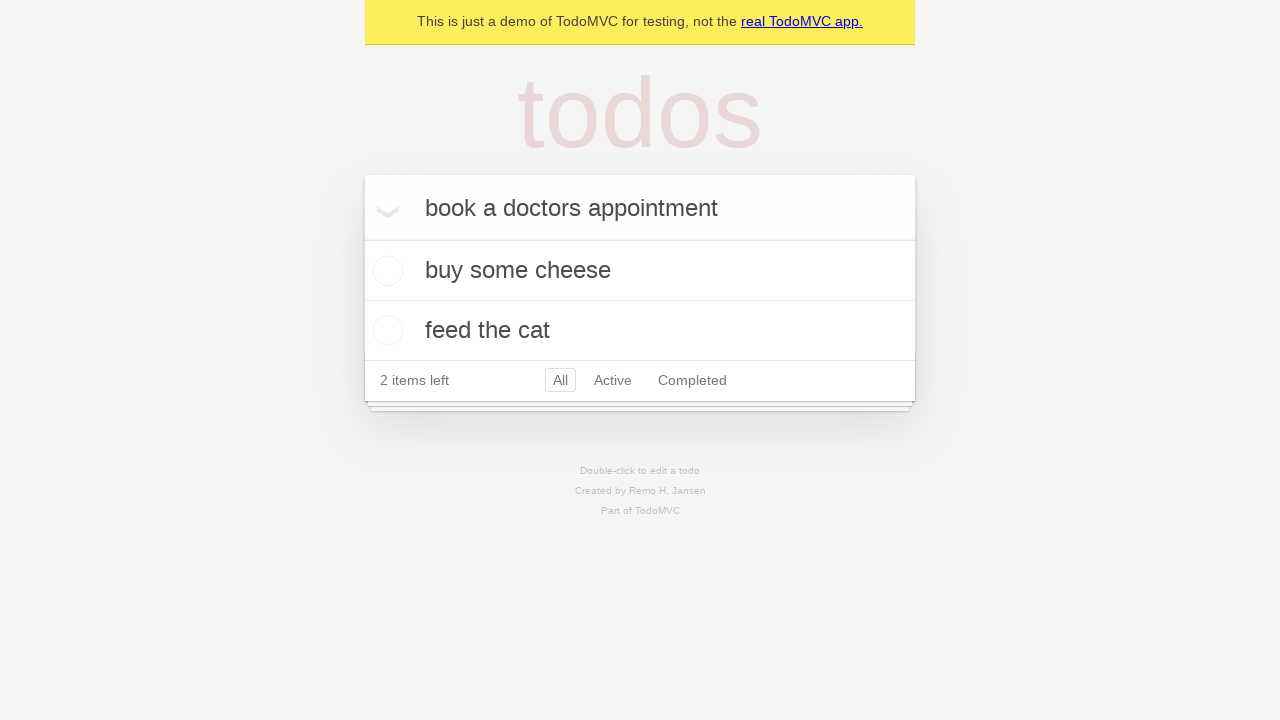

Pressed Enter to add todo item 'book a doctors appointment' to the list on internal:attr=[placeholder="What needs to be done?"i]
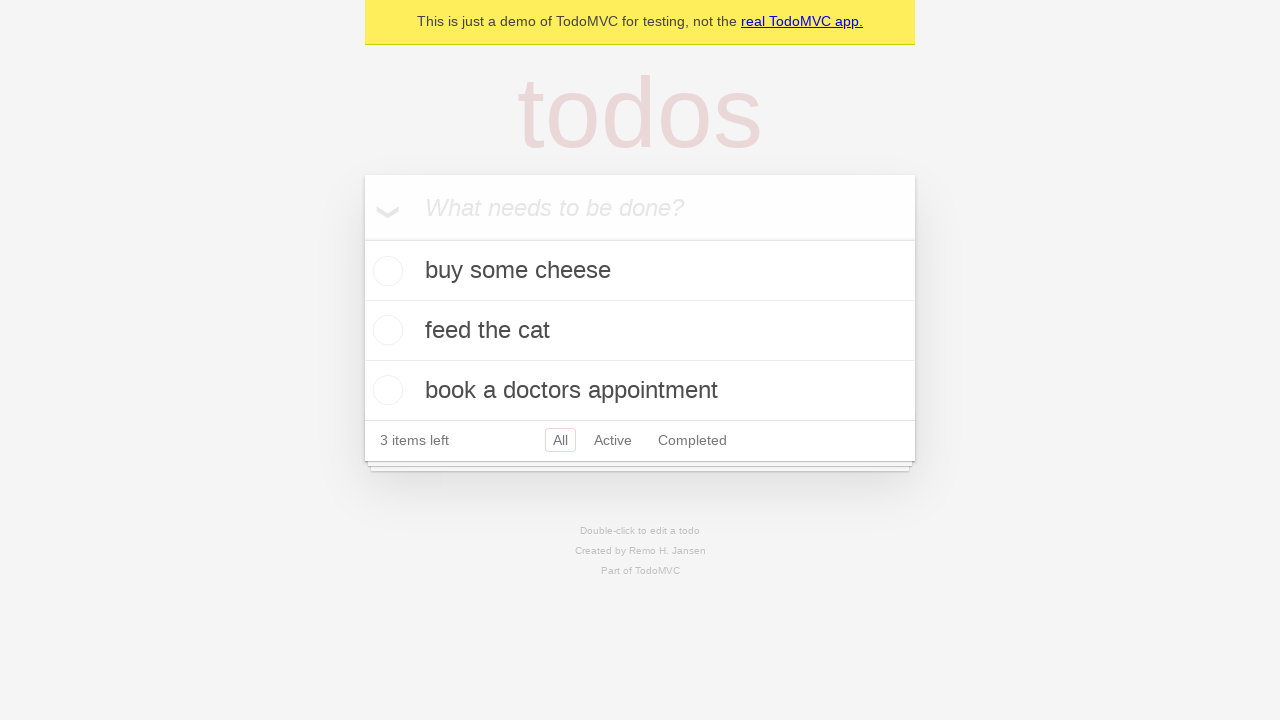

Todo count element became visible after adding 3 items
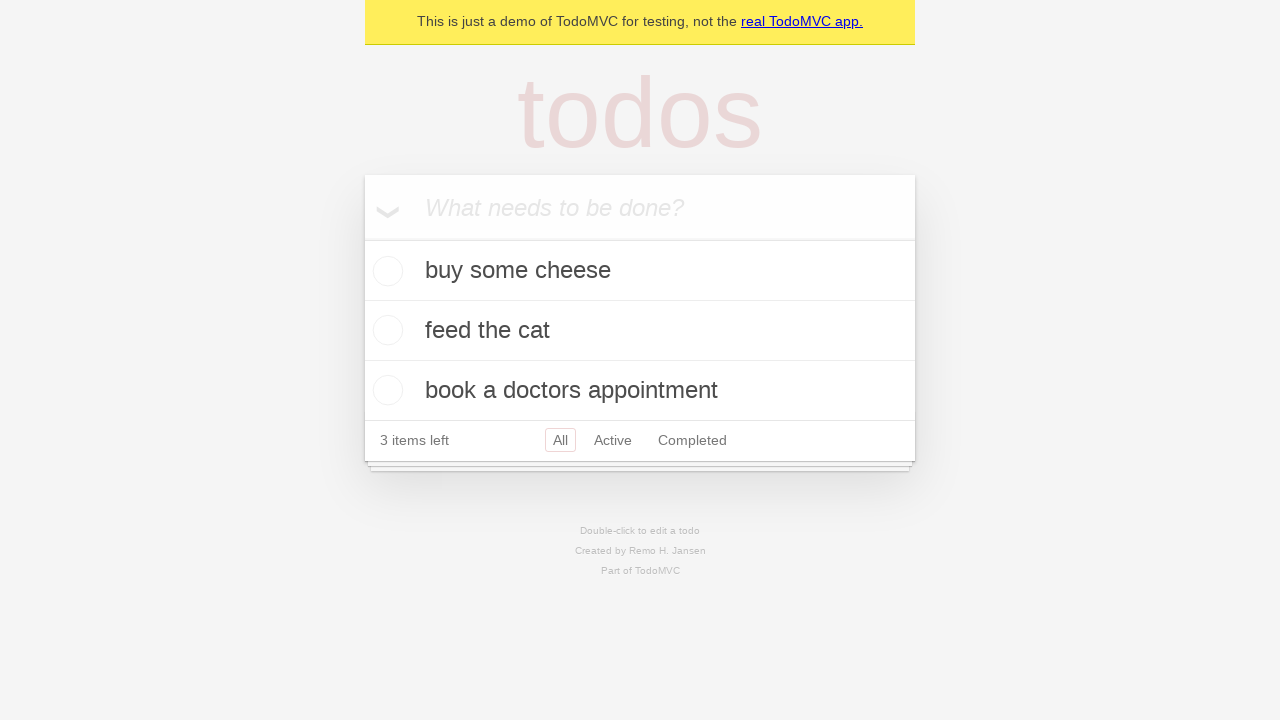

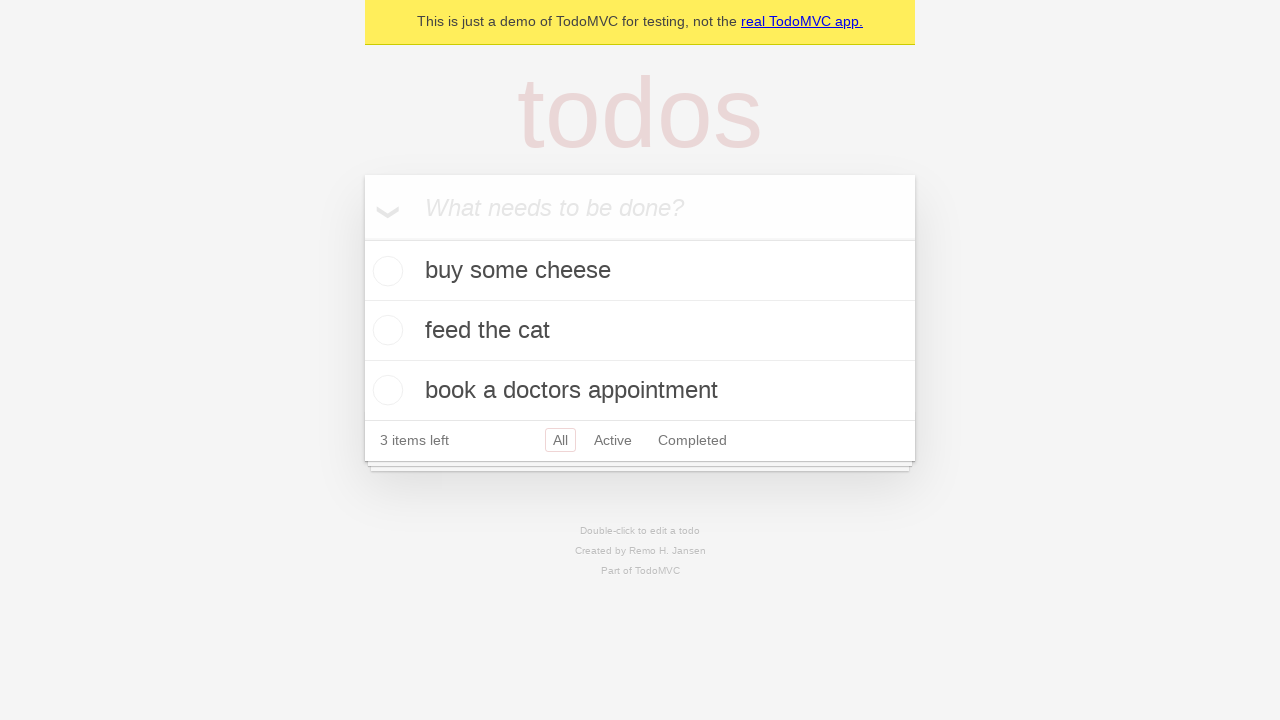